Tests iframe interaction on W3Schools by switching to an iframe, executing JavaScript functions within it, highlighting an element, and then switching back to the default content to count all iframes on the page.

Starting URL: https://www.w3schools.com/jsref/tryit.asp?filename=tryjsref_submit_get

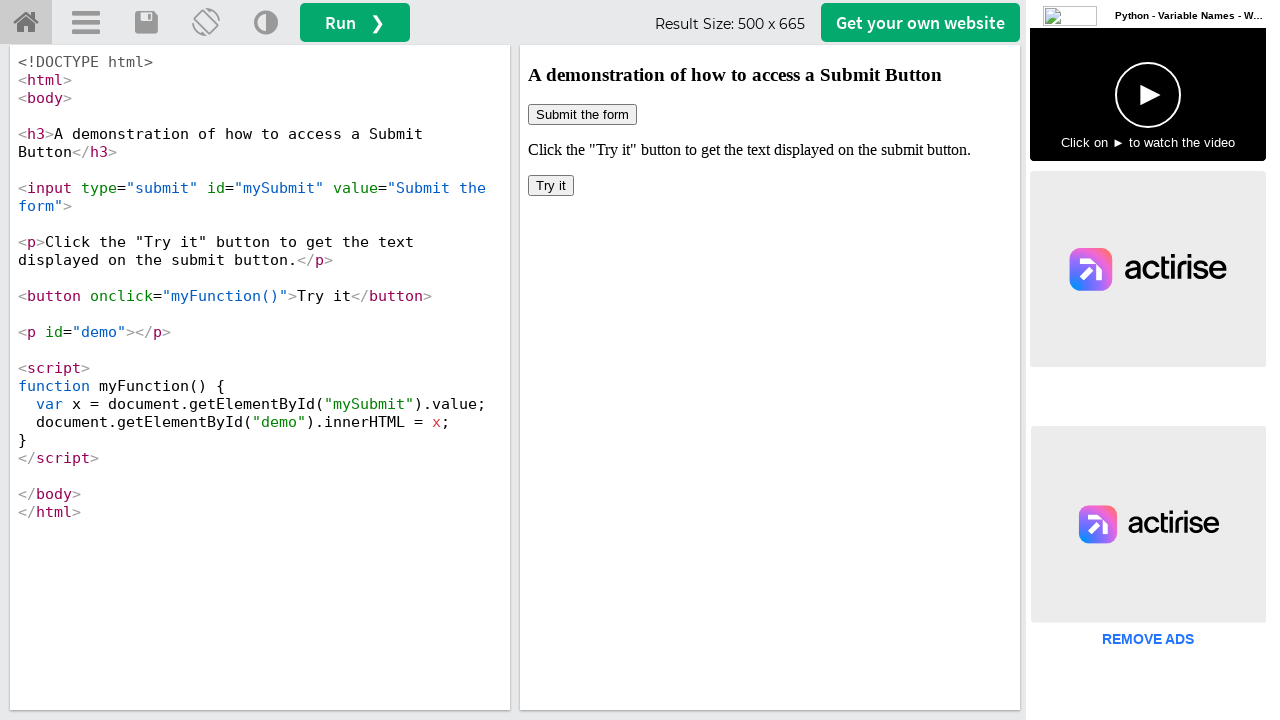

Located iframe with id 'iframeResult'
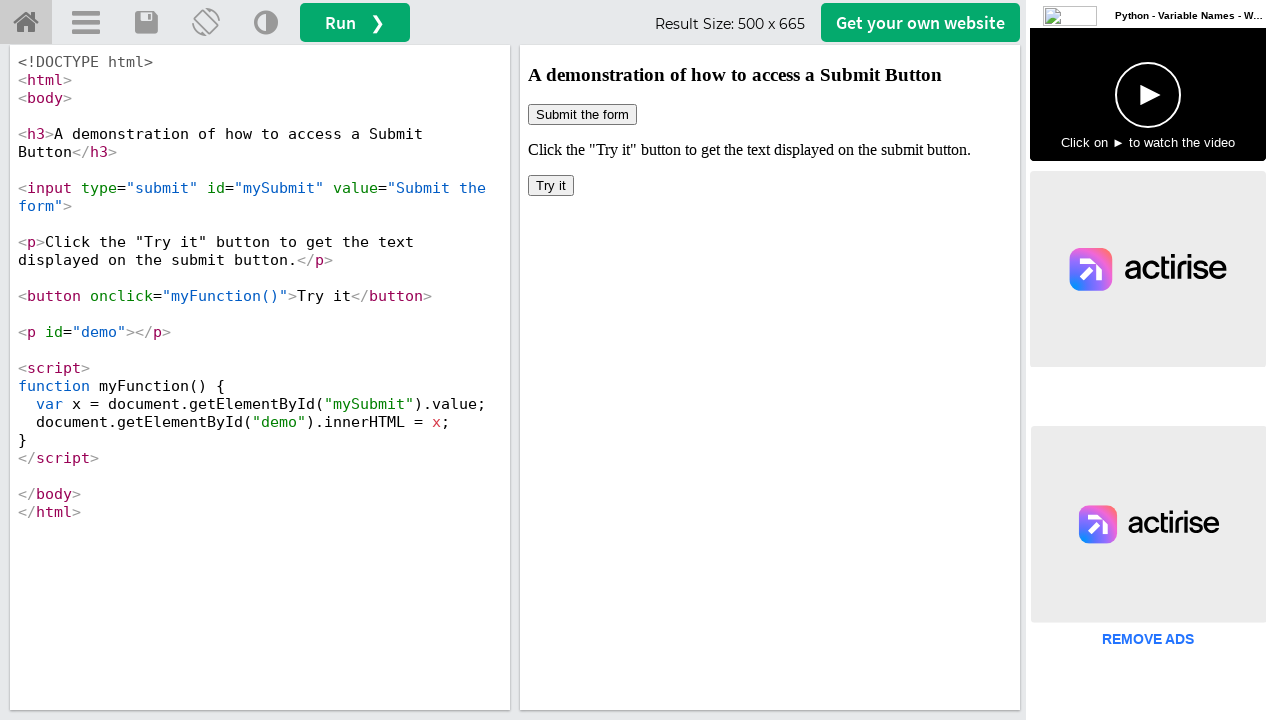

Retrieved iframe frame object by name 'iframeResult'
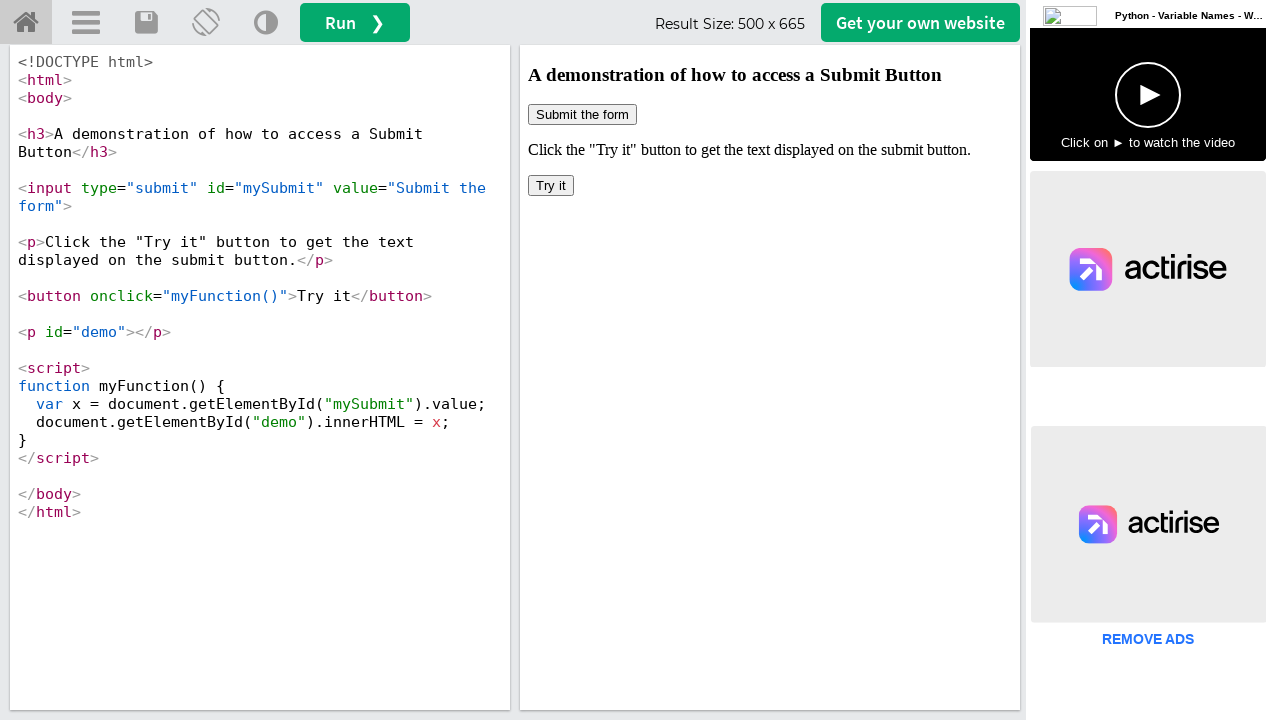

Executed myFunction() within iframe context
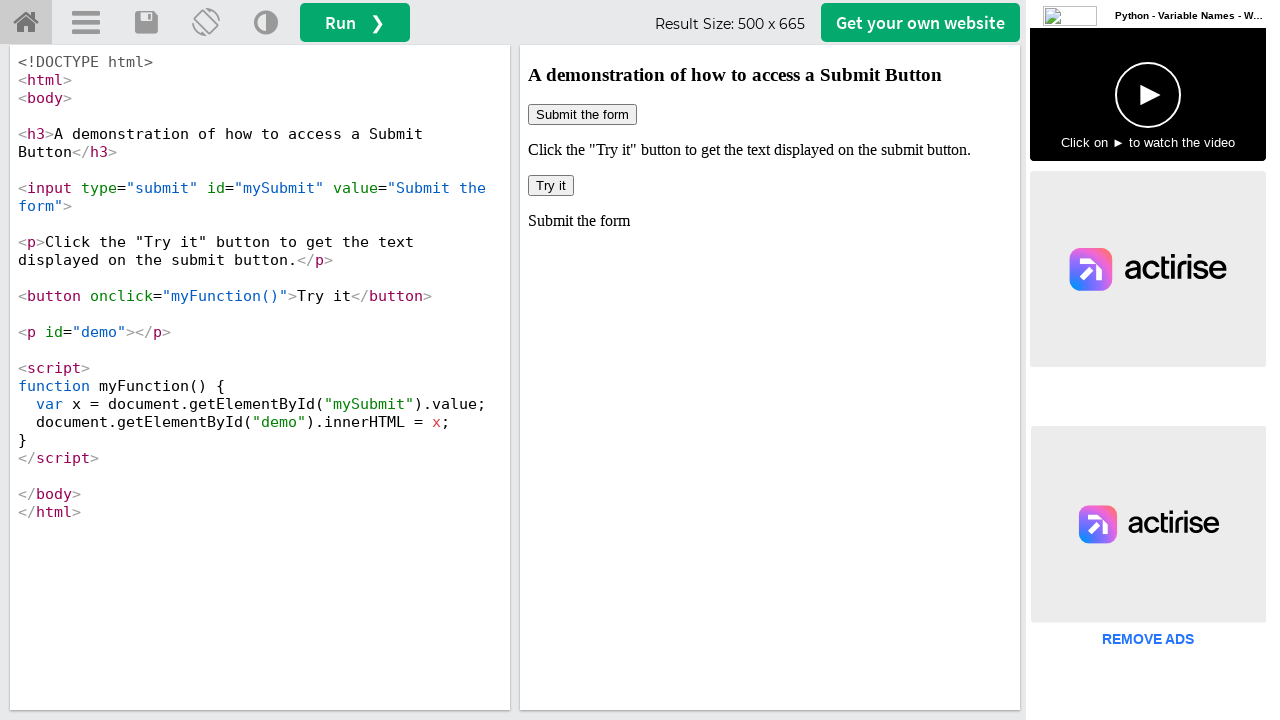

Located submit button with id 'mySubmit' in iframe
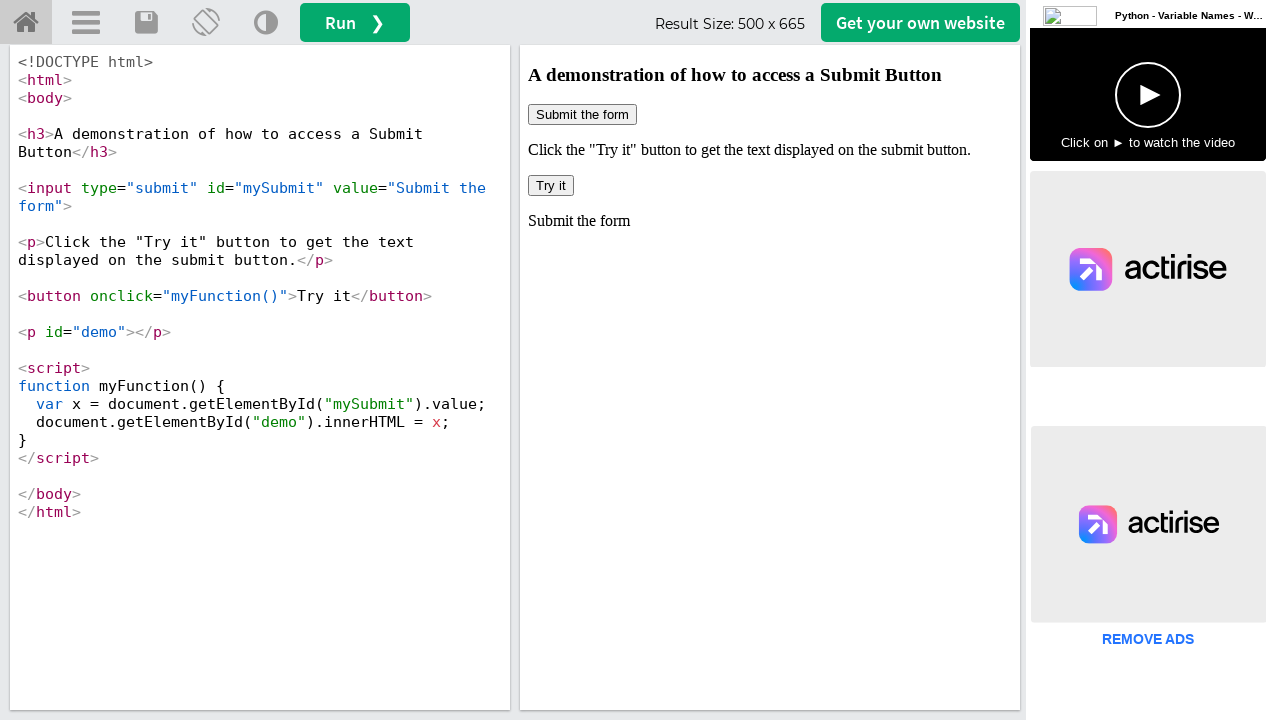

Highlighted submit button with red 3px border
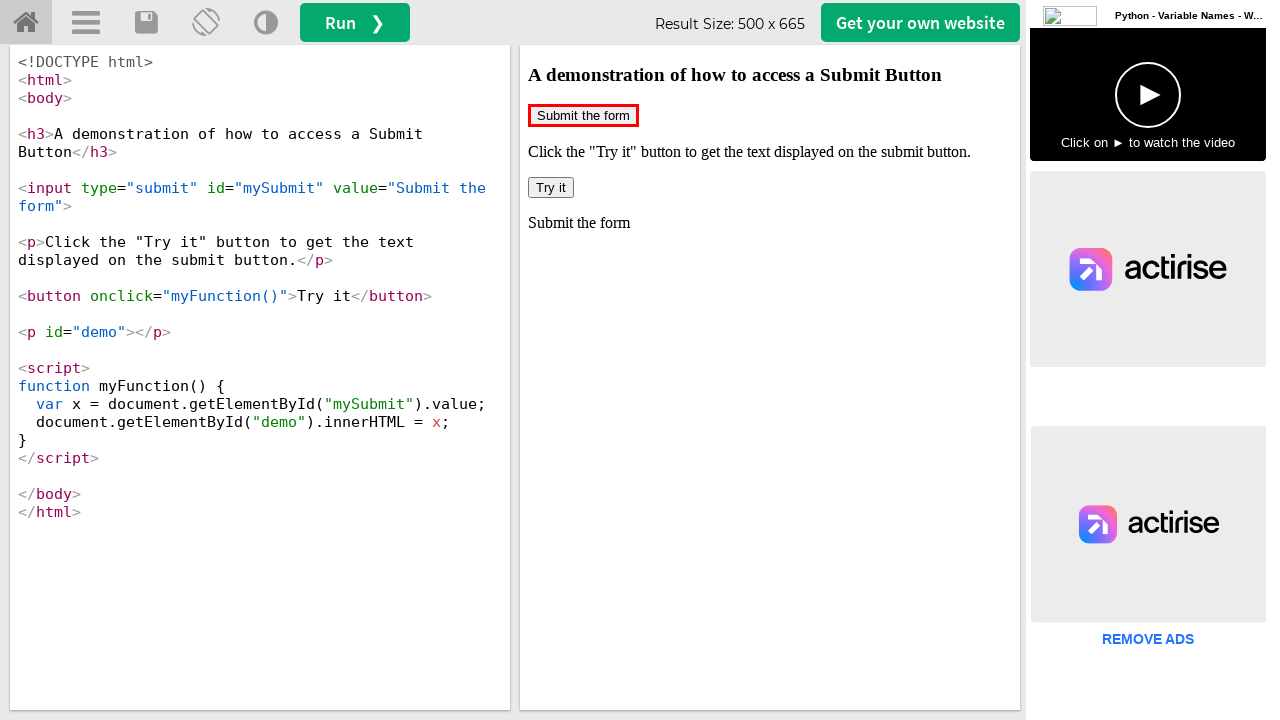

Located all iframe elements on the page
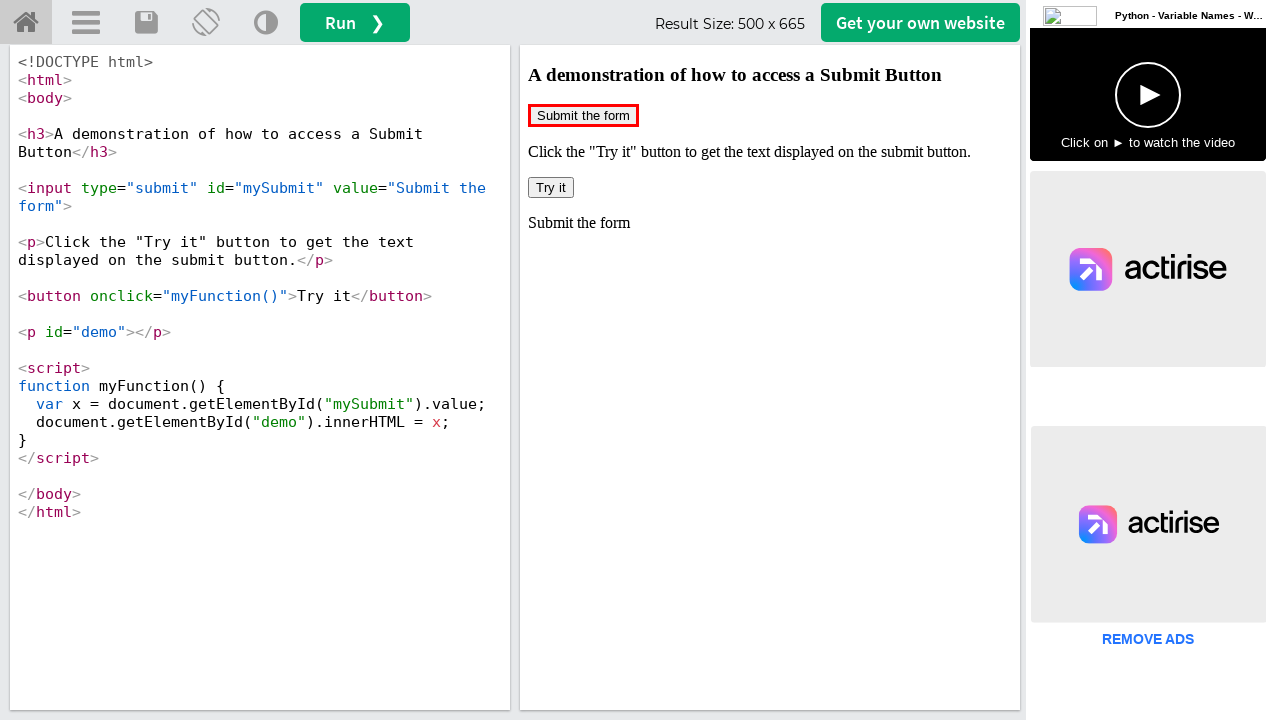

Counted total iframes on page: 6
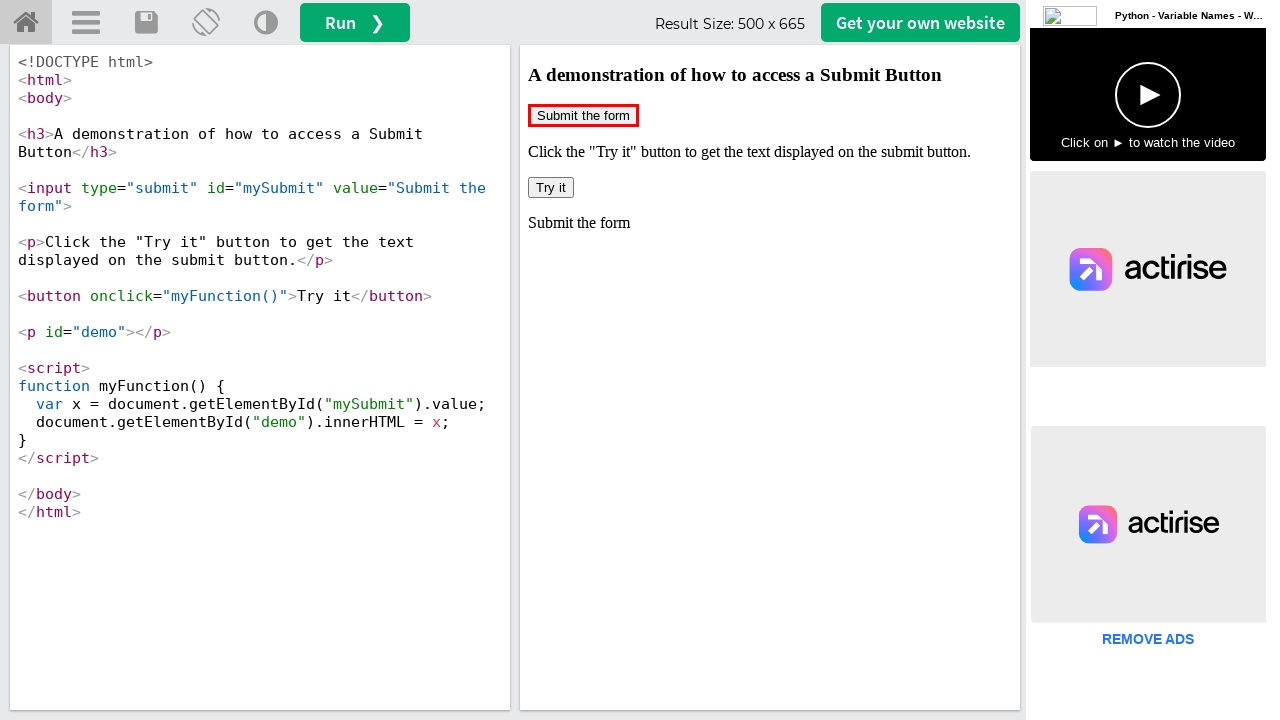

Retrieved iframe element at index 0
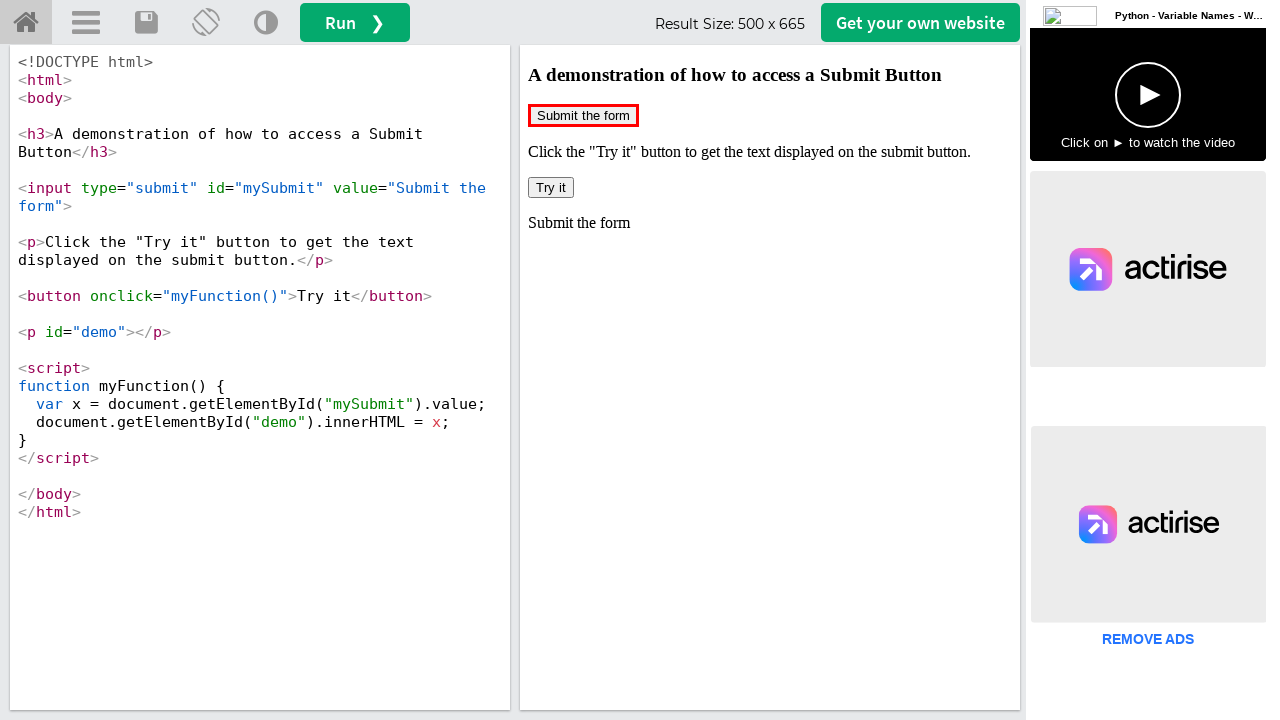

Retrieved id attribute from iframe at index 0: 'iframeResult'
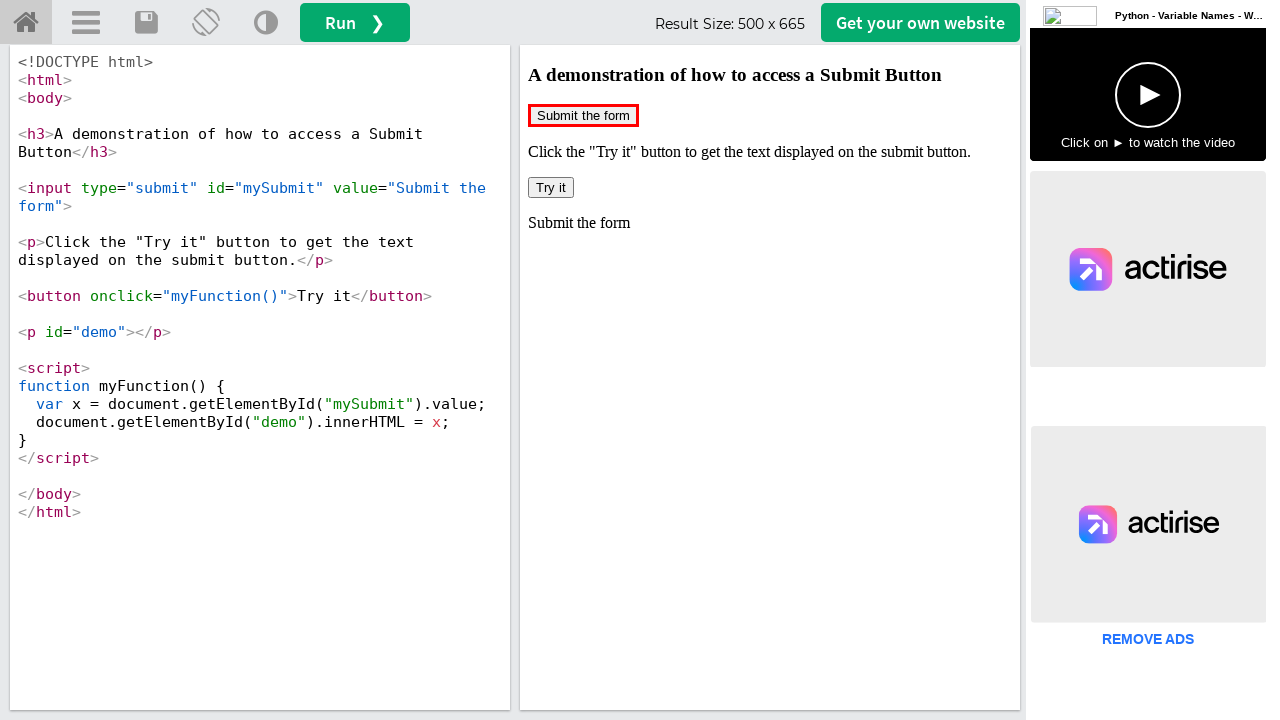

Retrieved iframe element at index 1
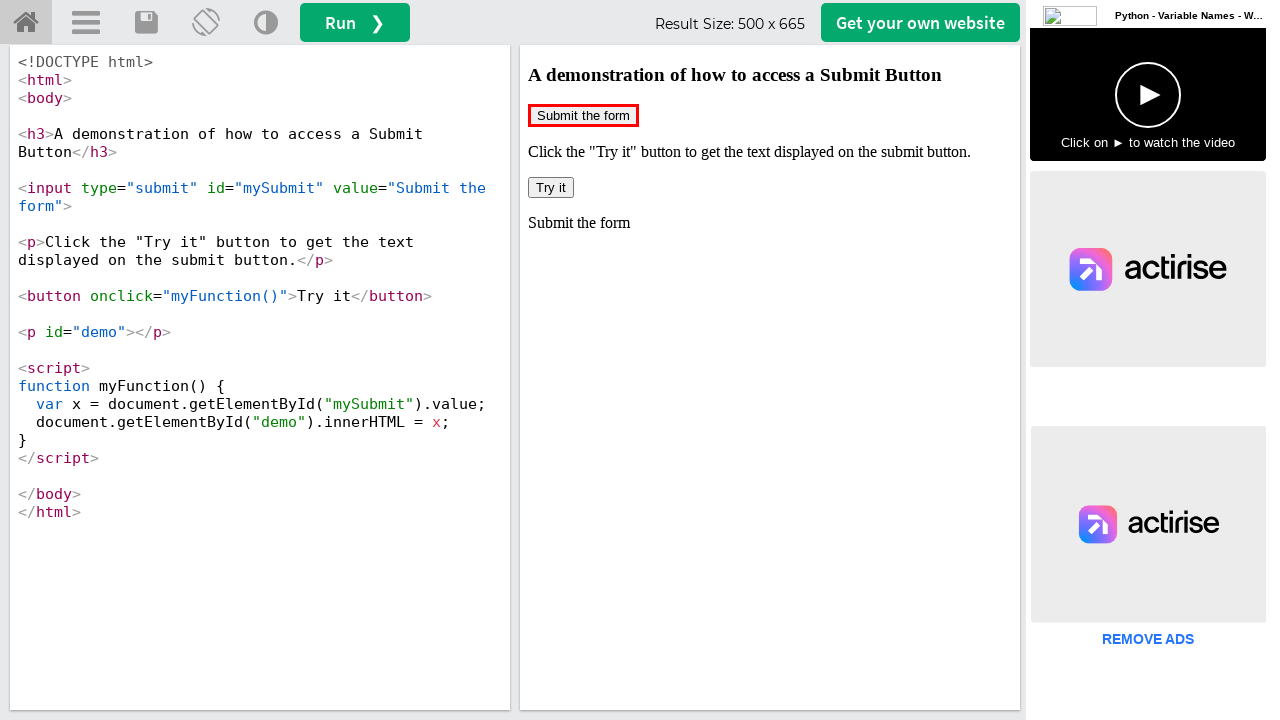

Retrieved id attribute from iframe at index 1: 'None'
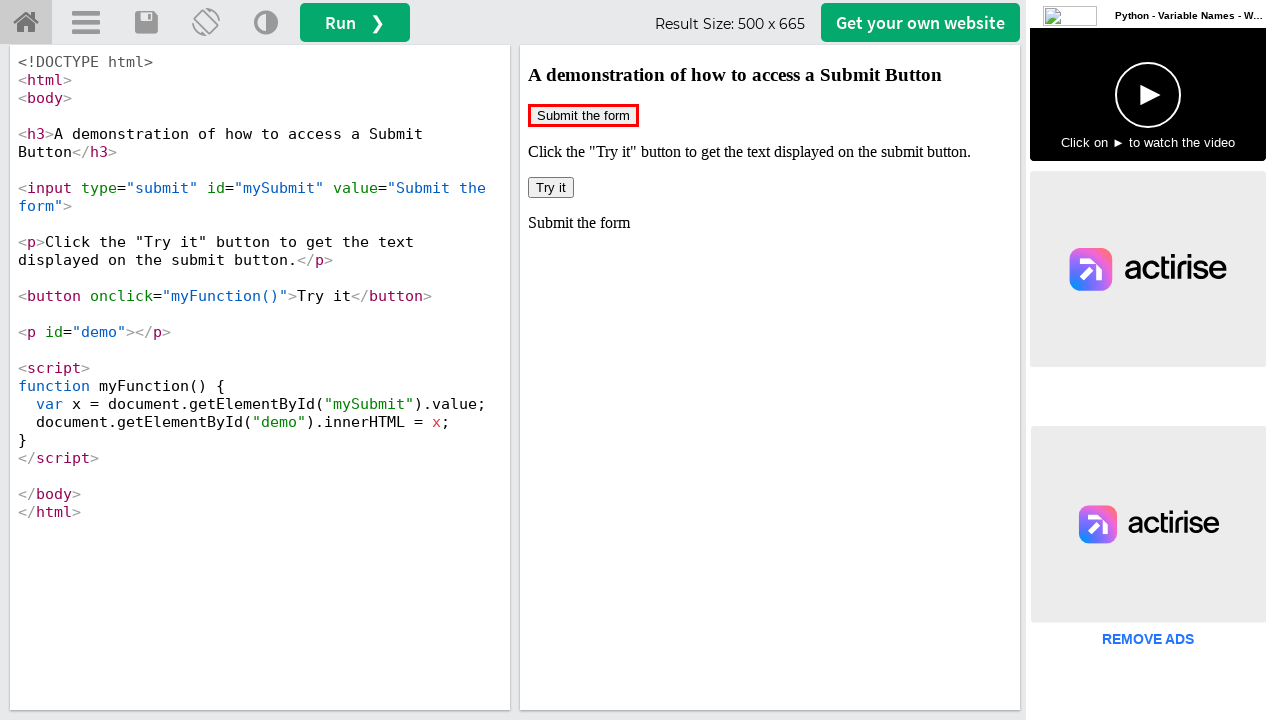

Retrieved iframe element at index 2
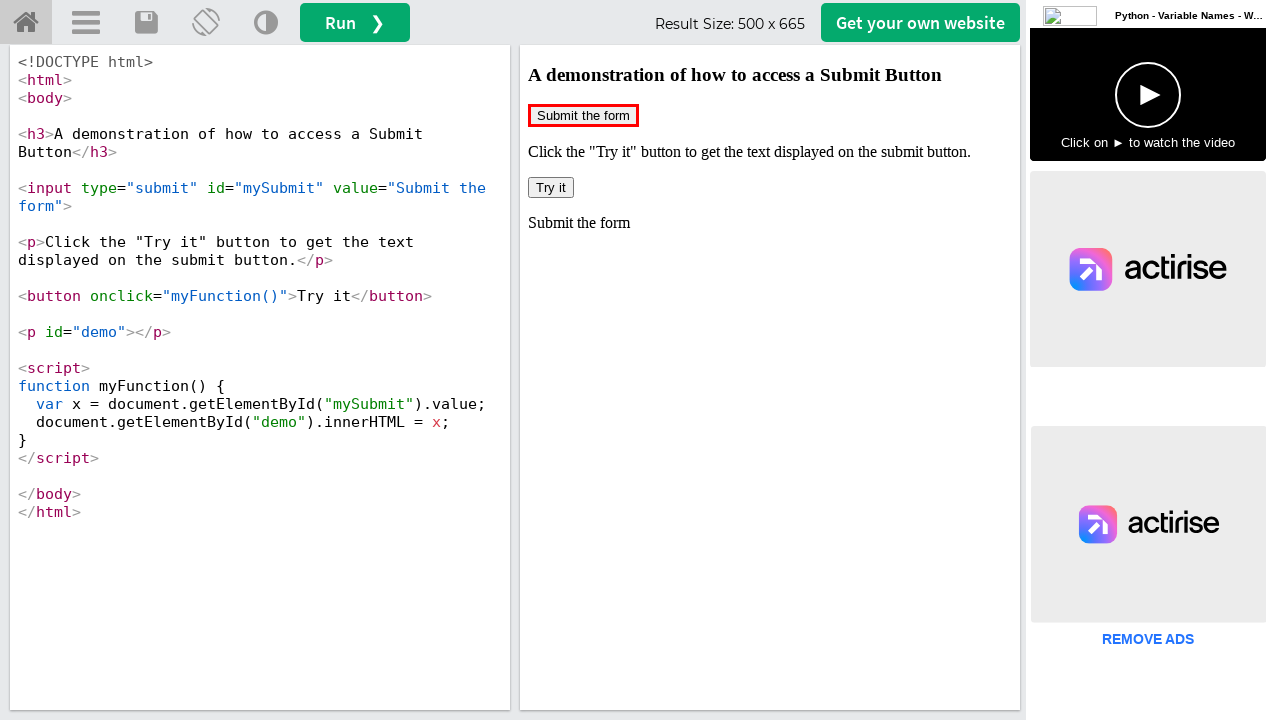

Retrieved id attribute from iframe at index 2: 'None'
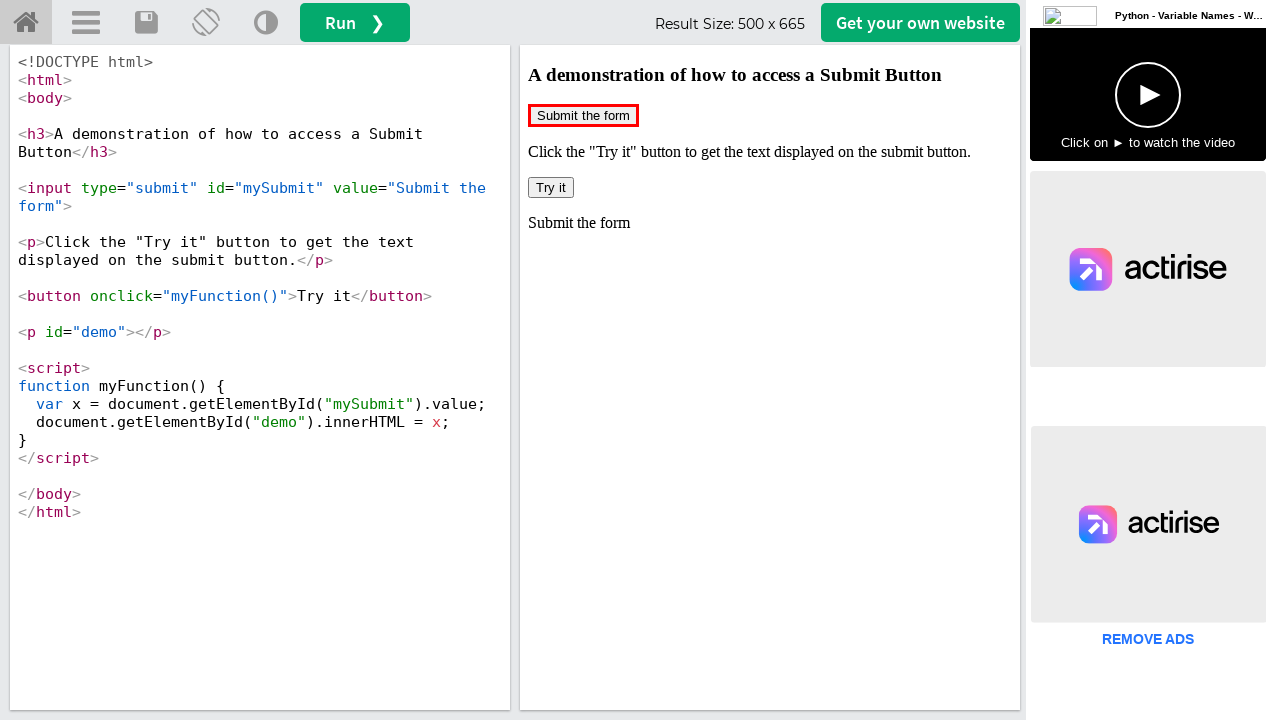

Retrieved iframe element at index 3
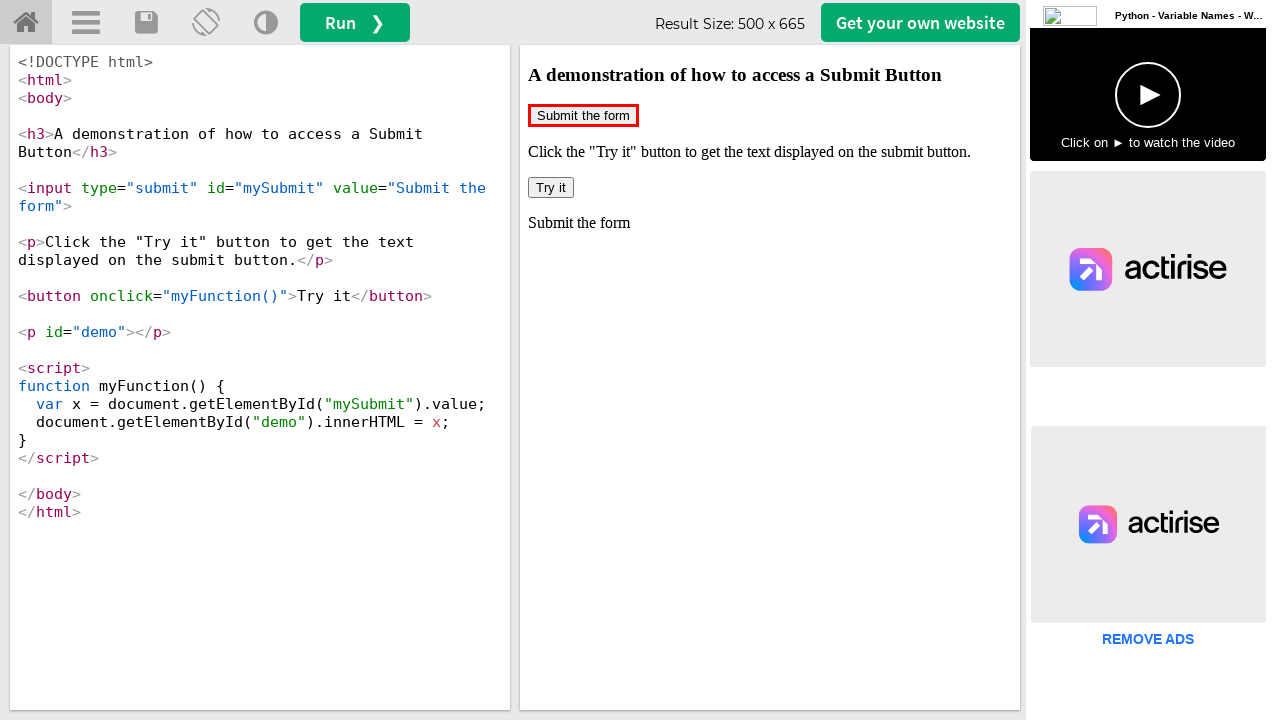

Retrieved id attribute from iframe at index 3: 'None'
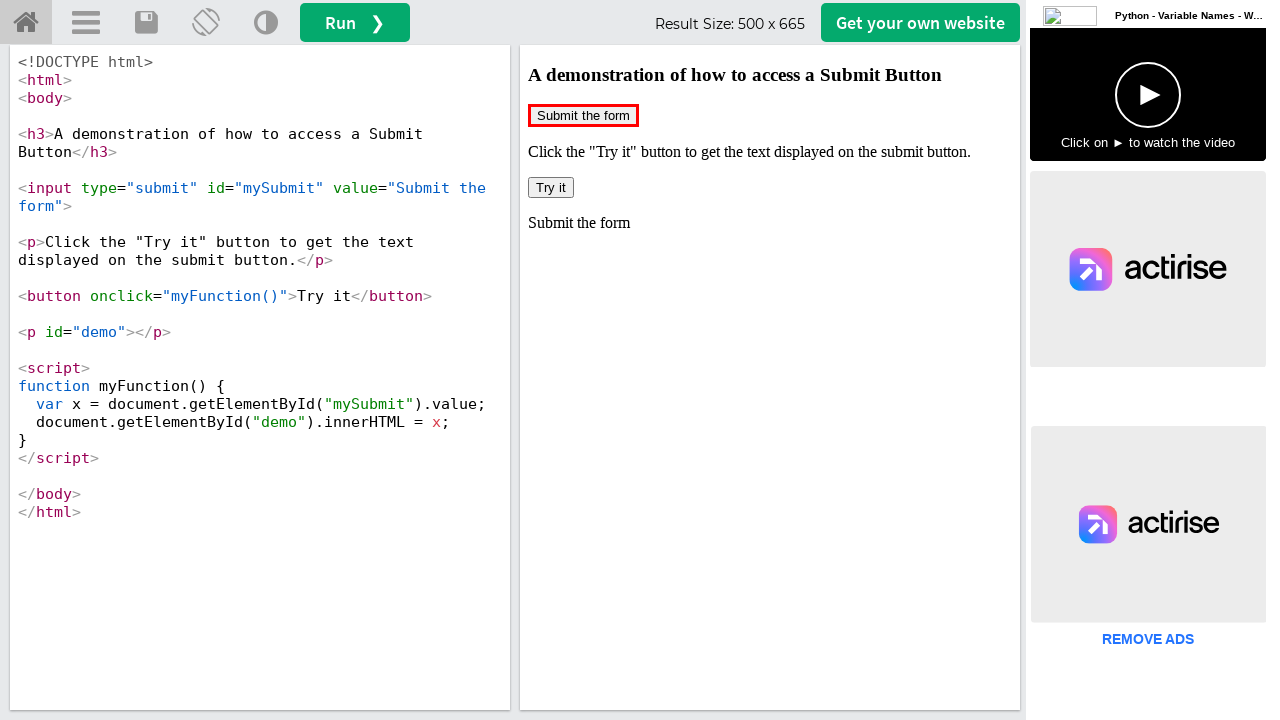

Retrieved iframe element at index 4
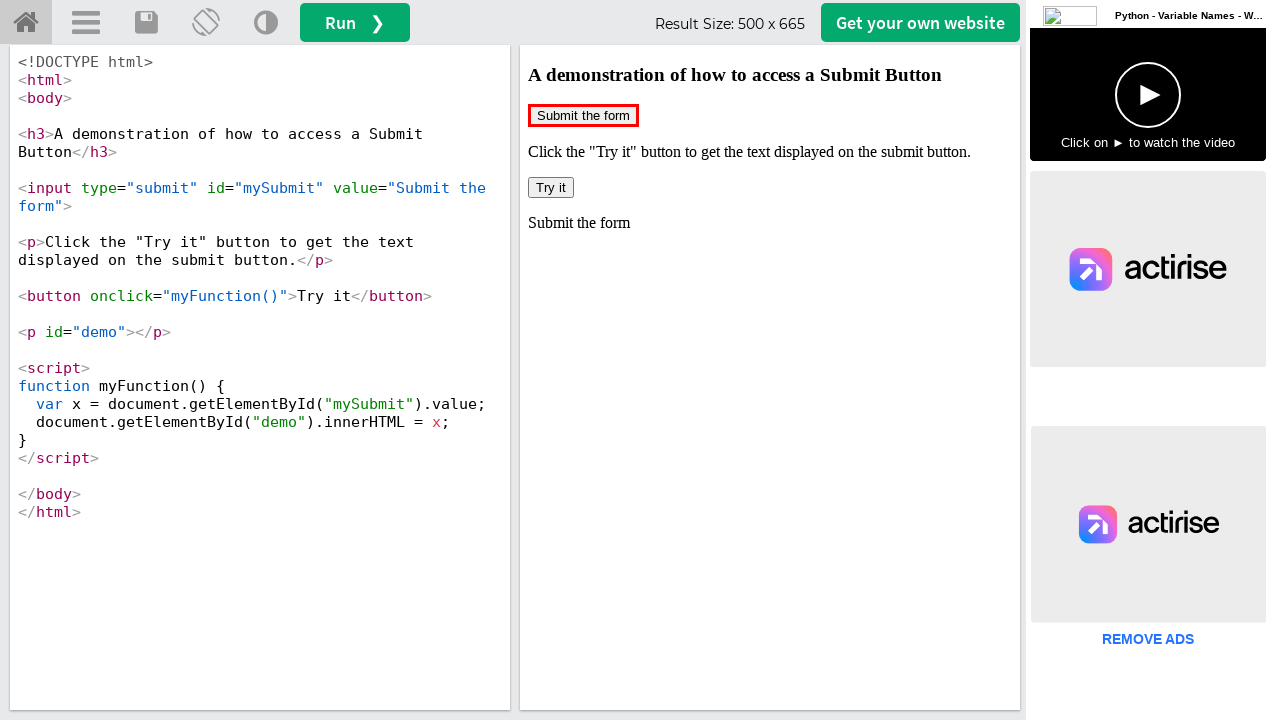

Retrieved id attribute from iframe at index 4: 'None'
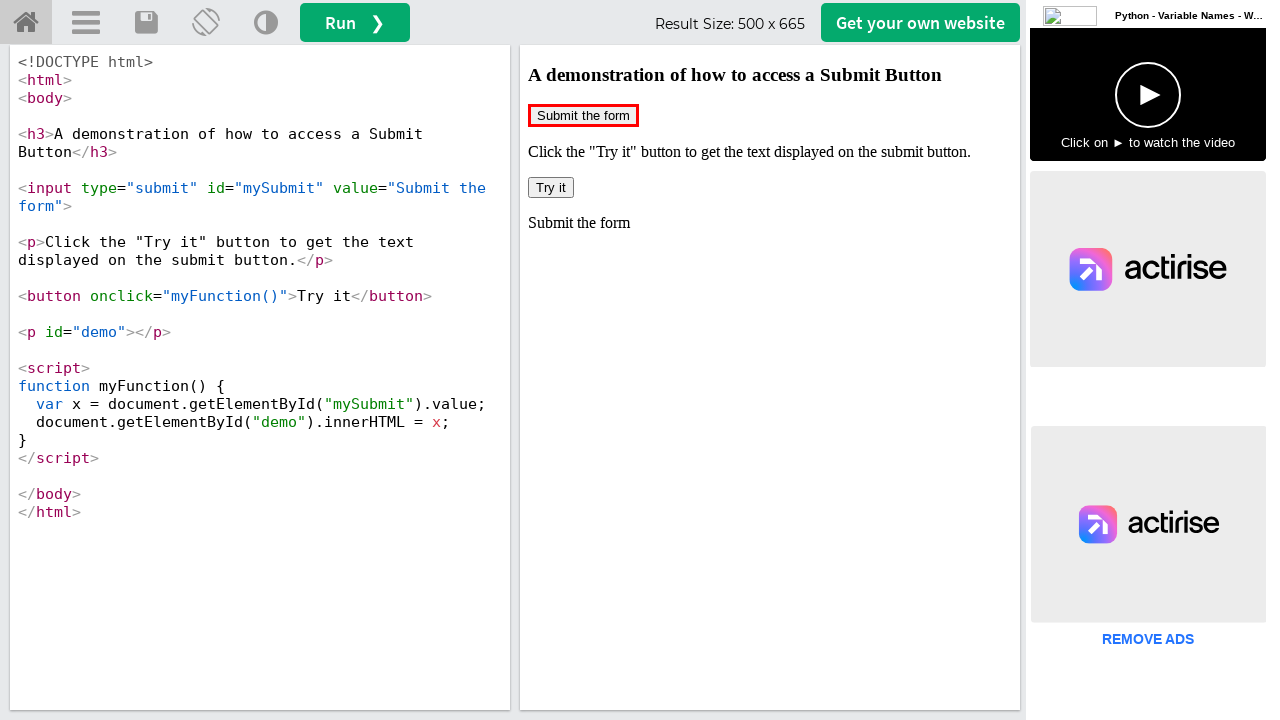

Retrieved iframe element at index 5
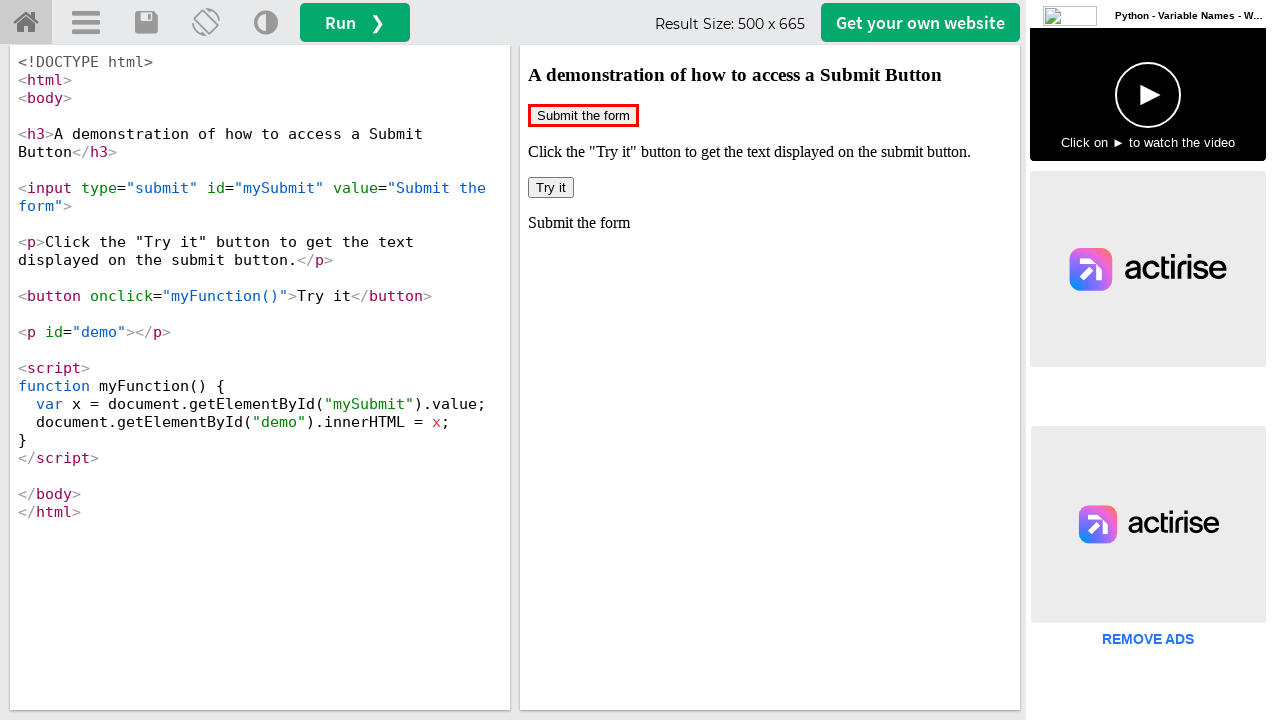

Retrieved id attribute from iframe at index 5: '18f6ed699b1b96'
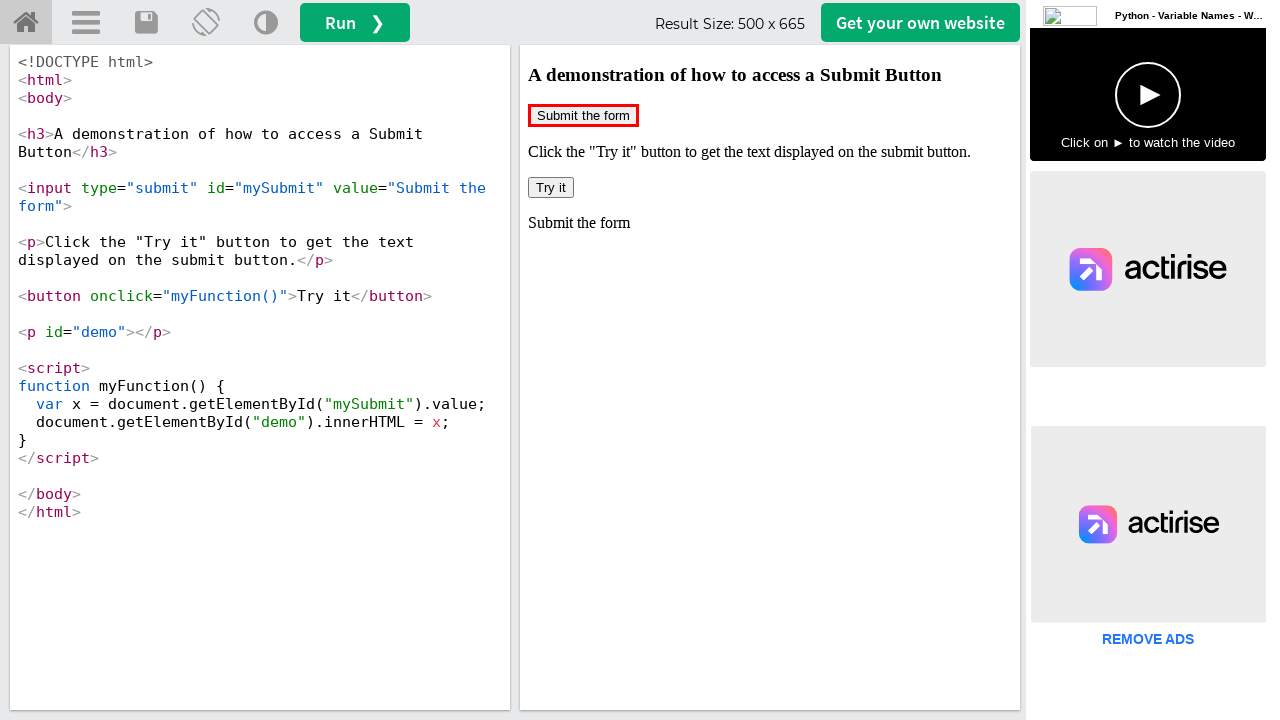

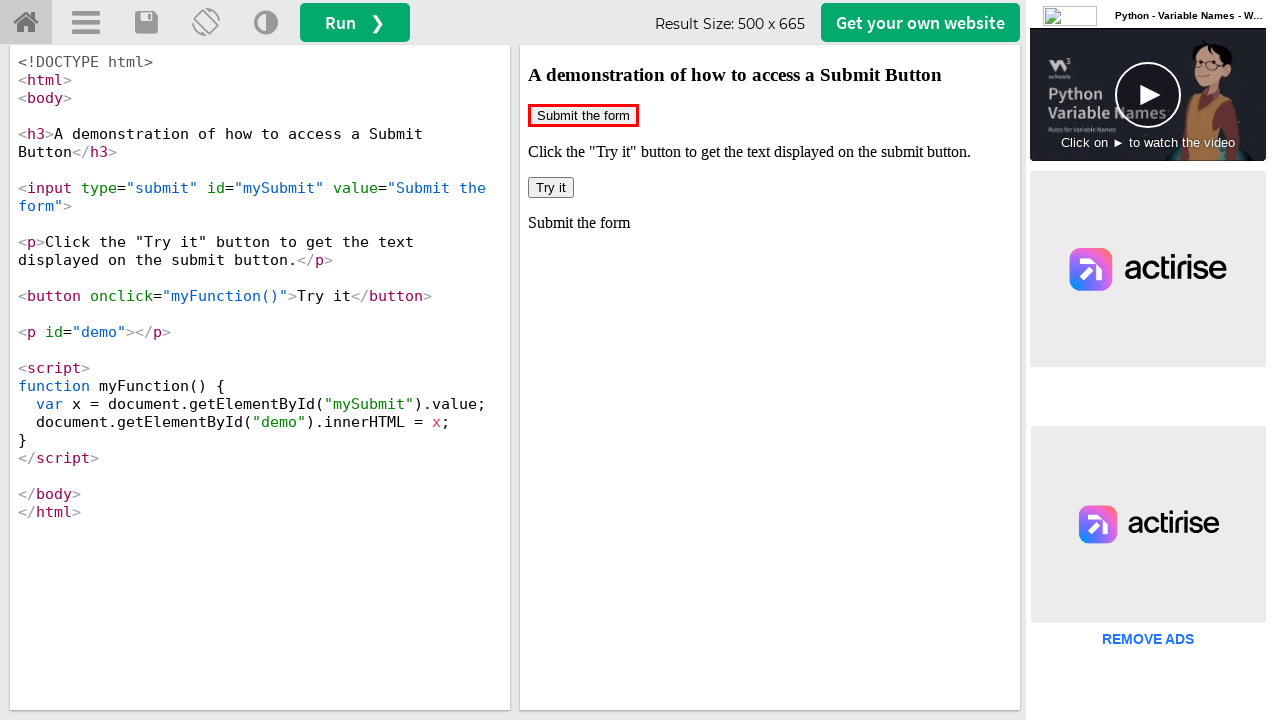